Navigates to the Finviz stock market heat map page, scrolls down slightly, and waits for the chart element to load.

Starting URL: https://finviz.com/map.ashx?t=sec

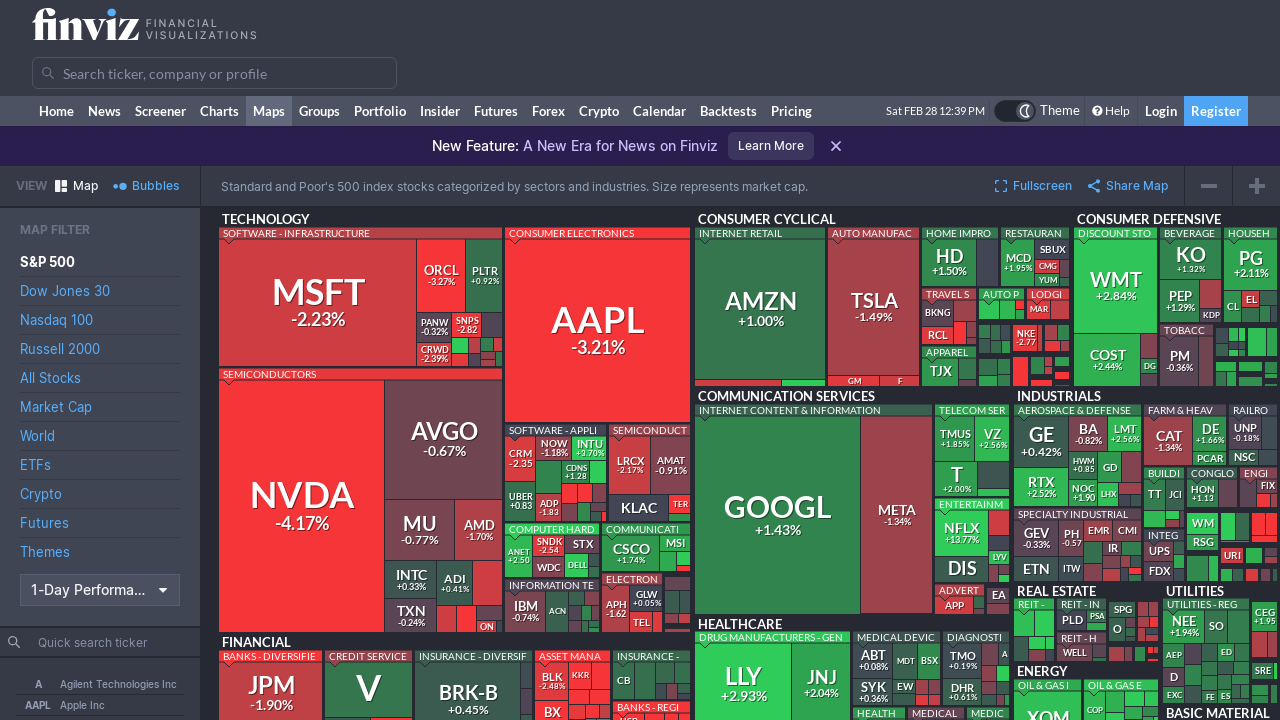

Navigated to Finviz stock market heat map page
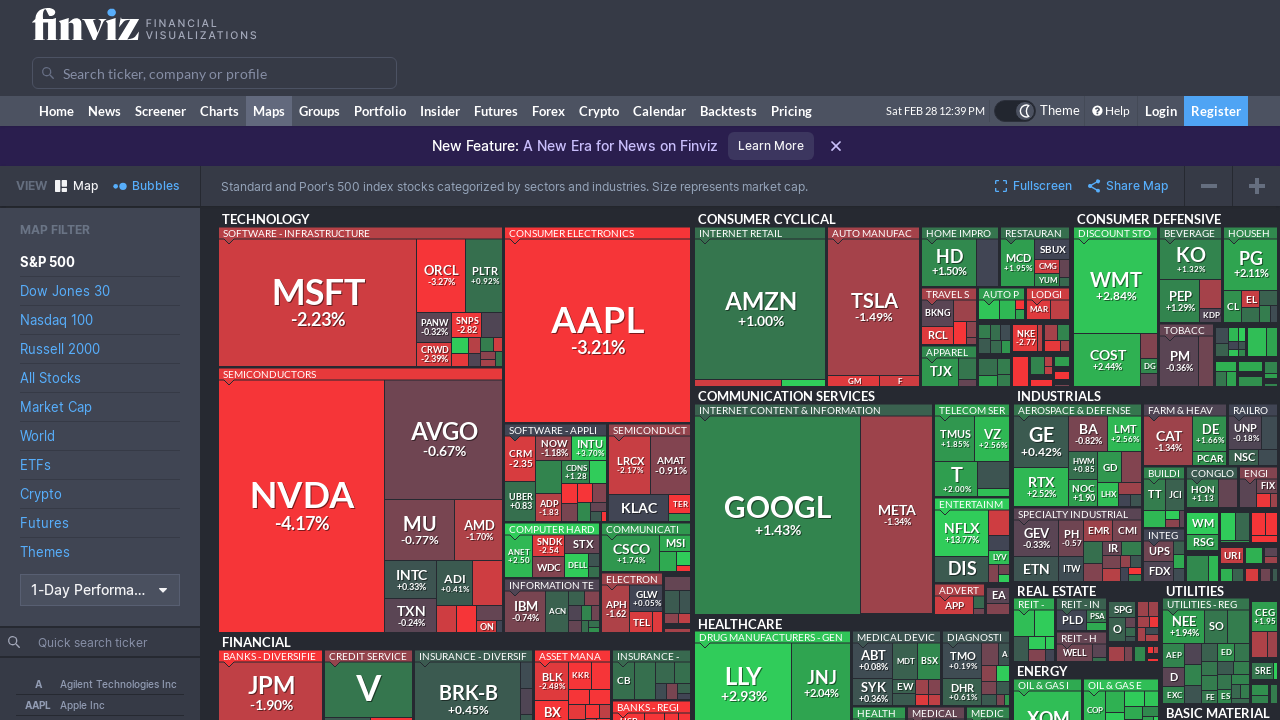

Scrolled down the page by 150 pixels
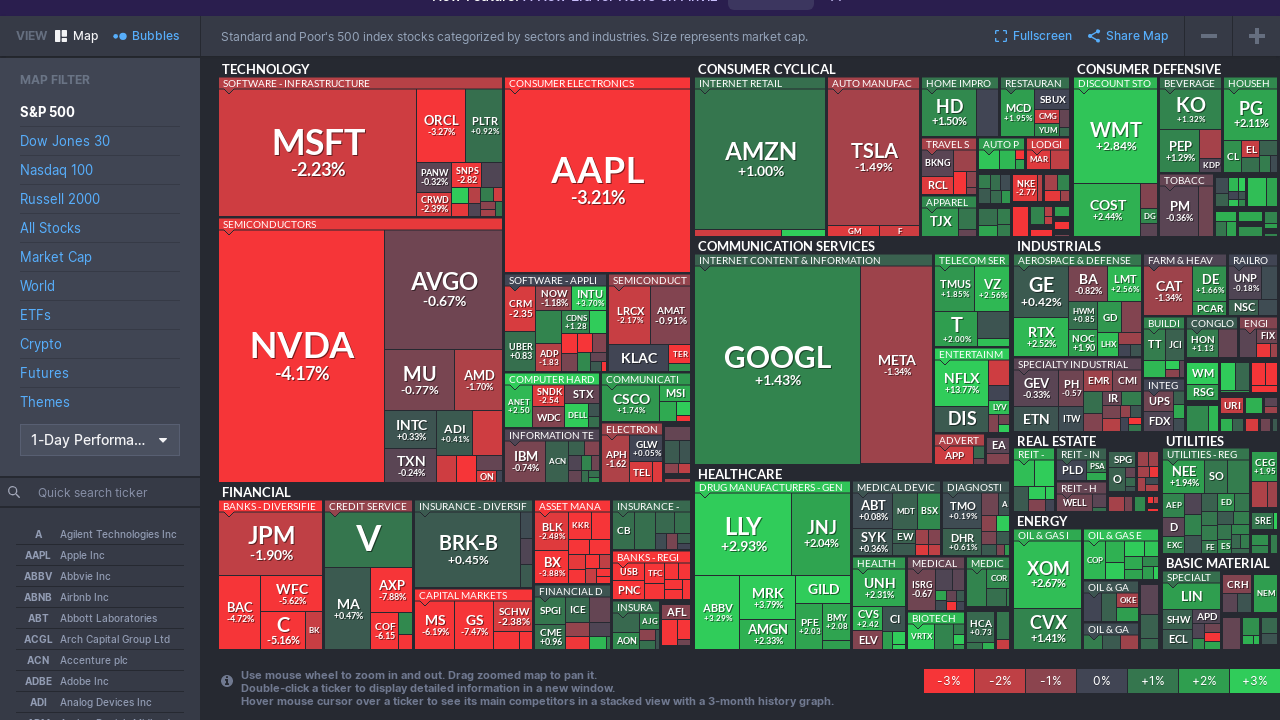

Chart element loaded and became visible
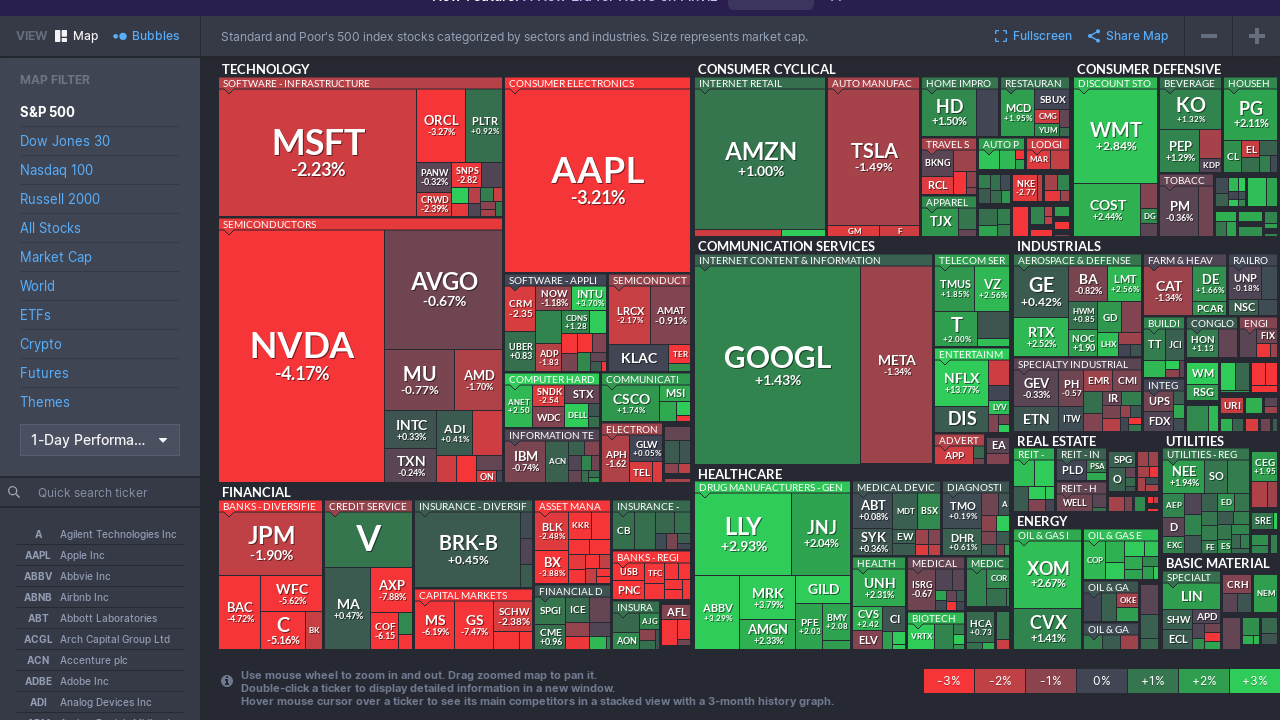

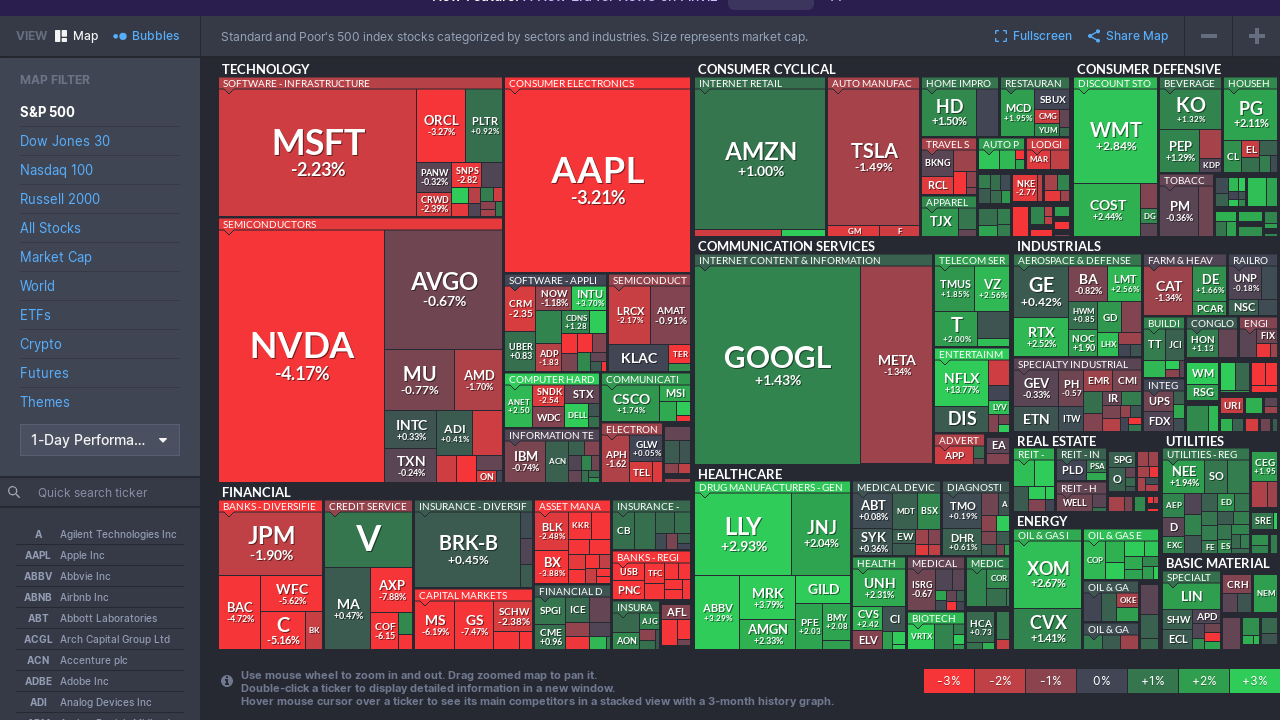